Tests a form that requires calculating the sum of two numbers displayed on the page and selecting the result from a dropdown menu

Starting URL: https://suninjuly.github.io/selects1.html

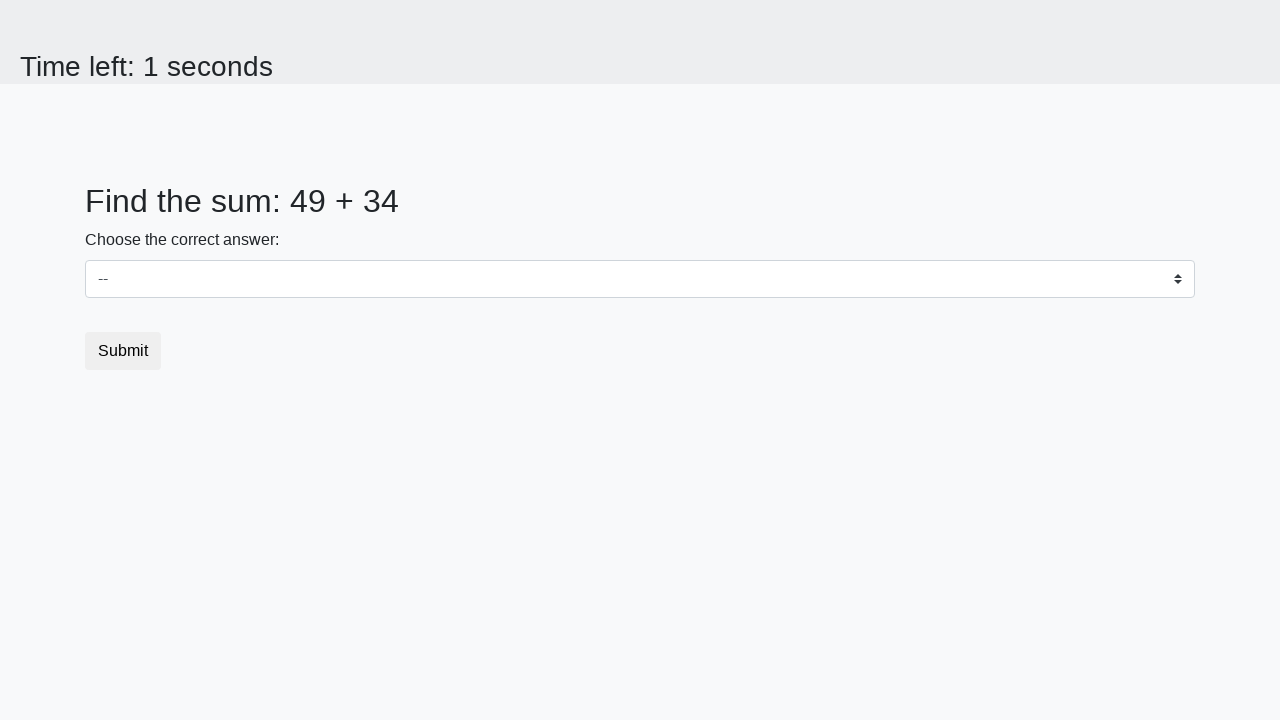

Navigated to form page
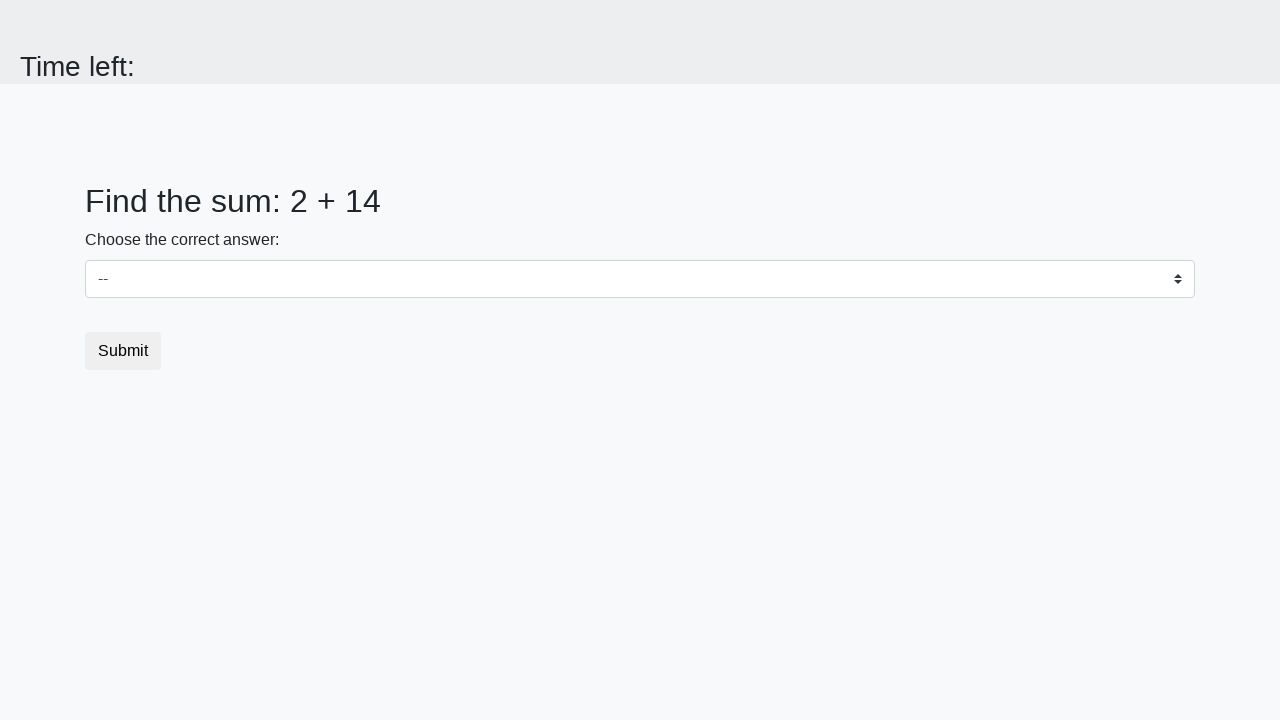

Retrieved first number from page
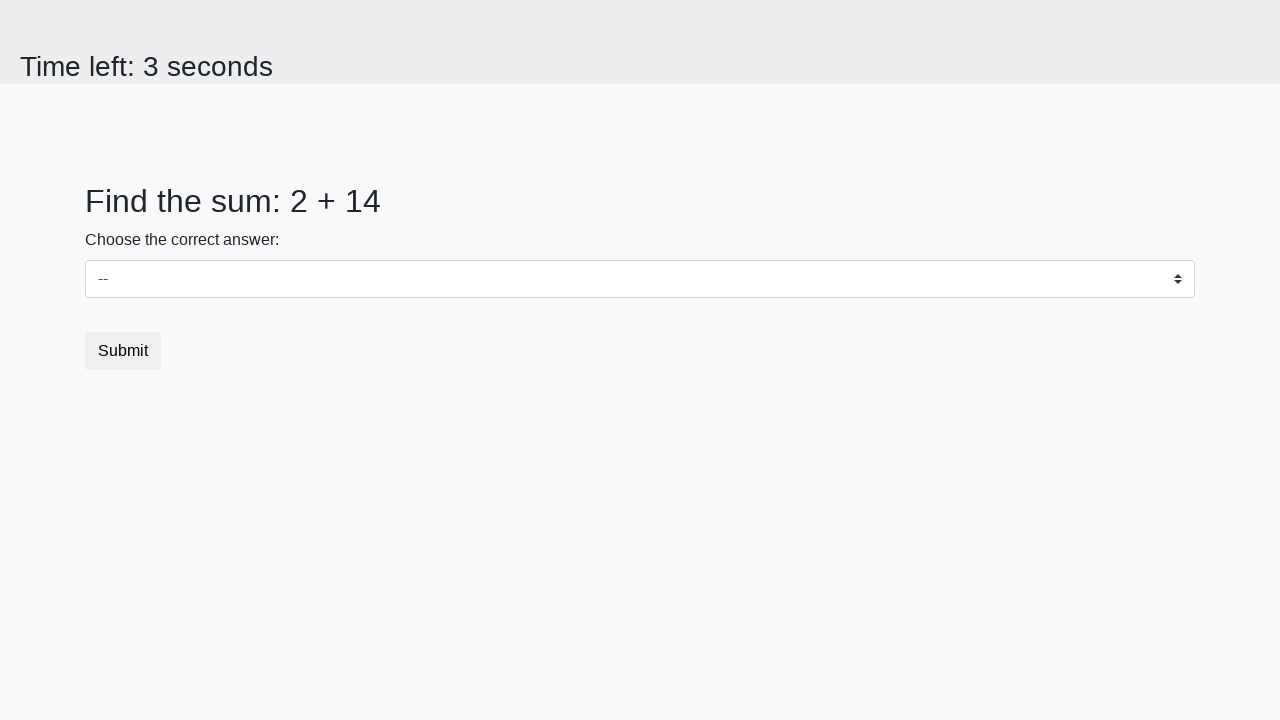

Retrieved second number from page
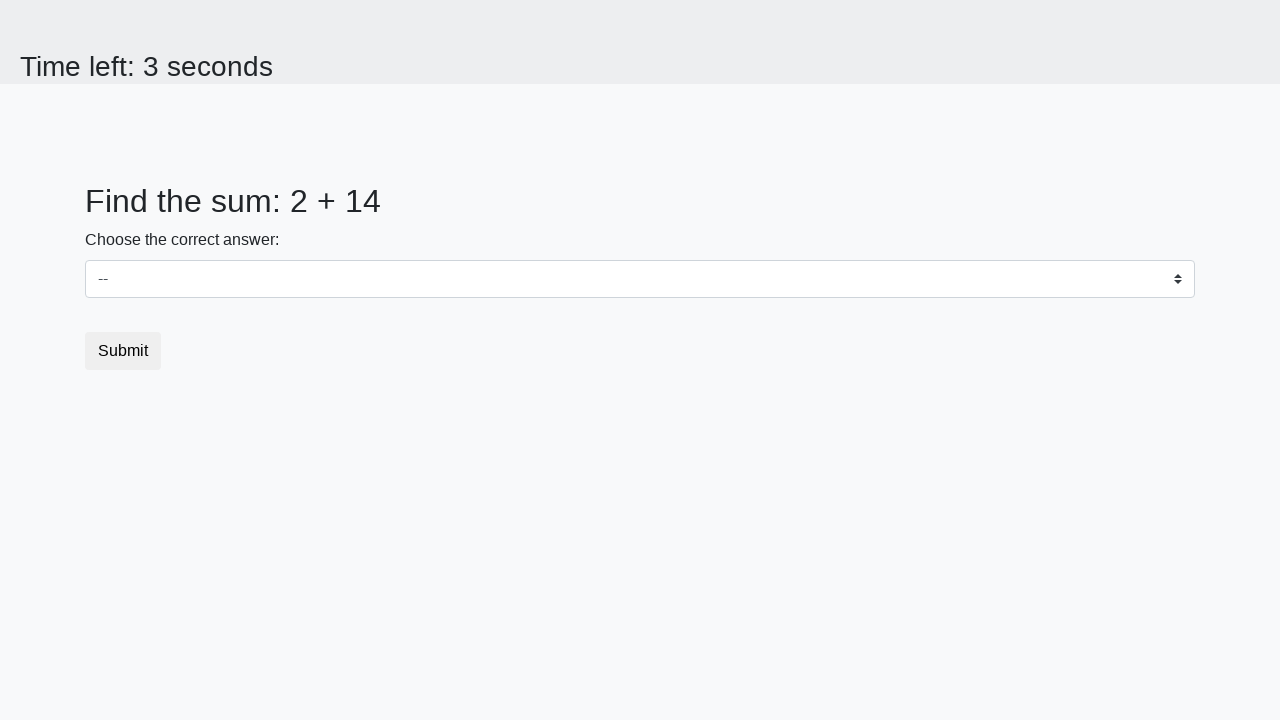

Calculated sum: 2 + 14 = 16
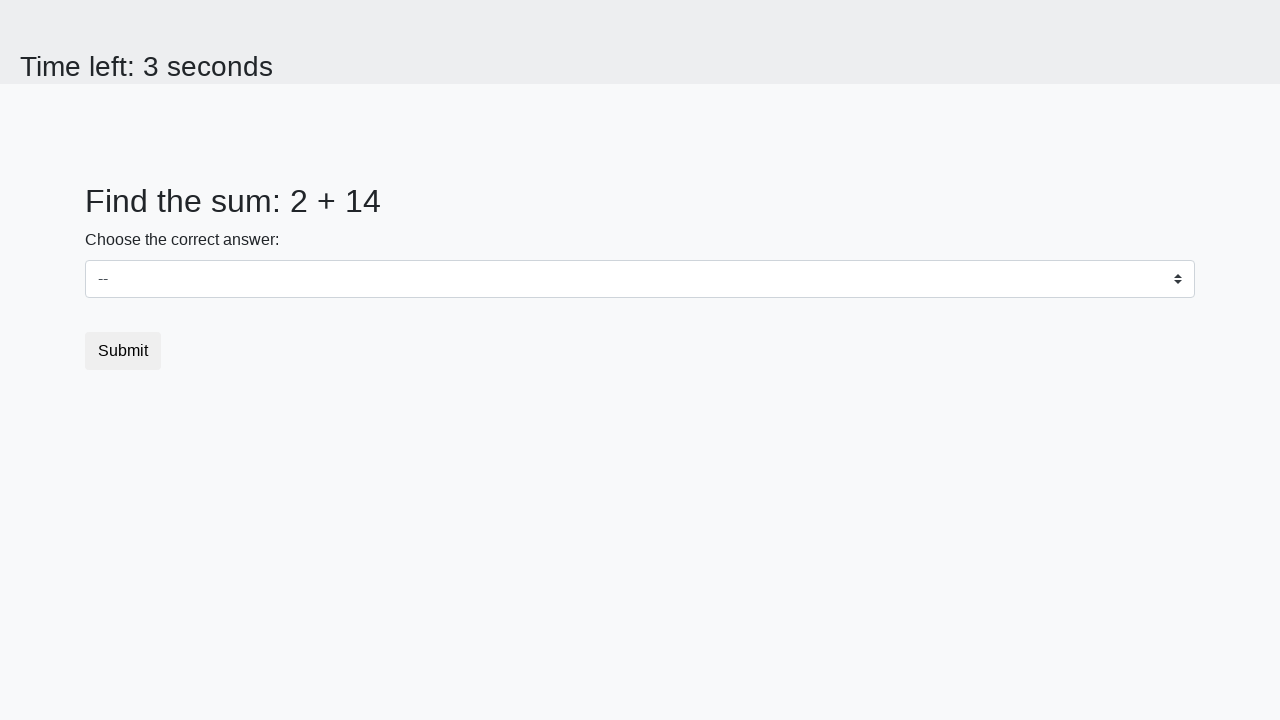

Selected calculated sum (16) from dropdown on #dropdown
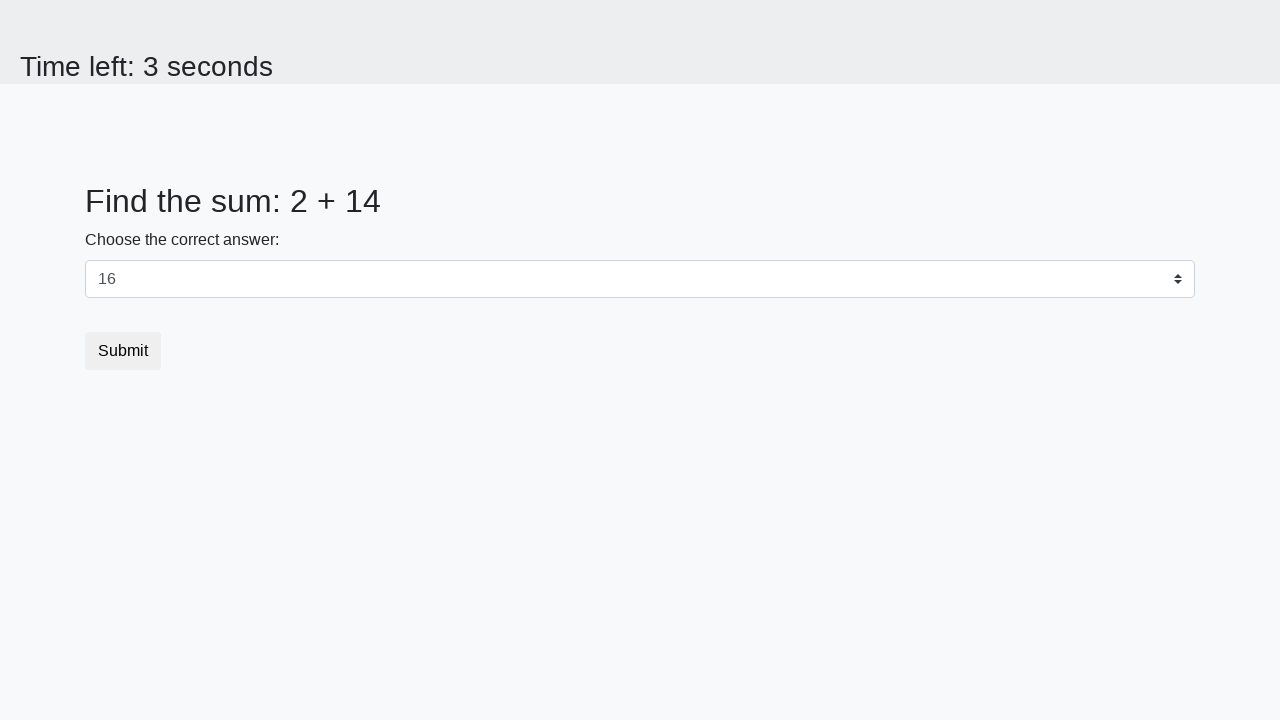

Clicked submit button to submit form at (123, 351) on button[type="submit"]
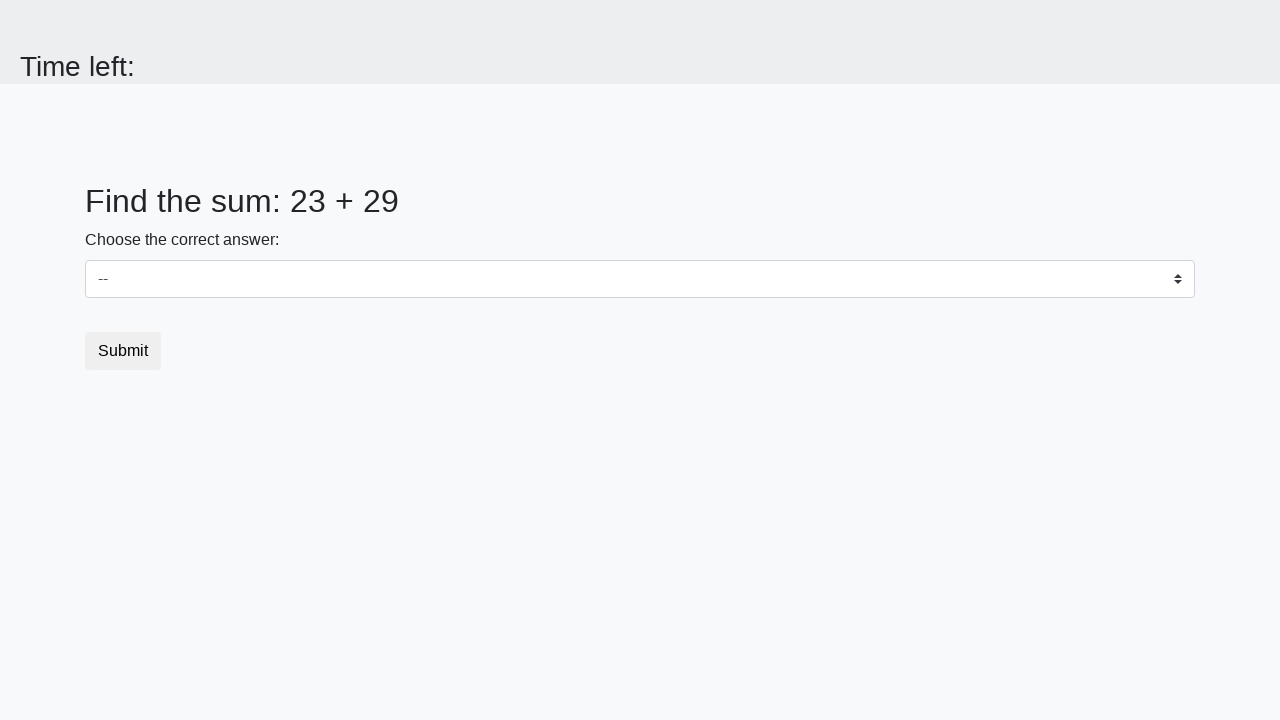

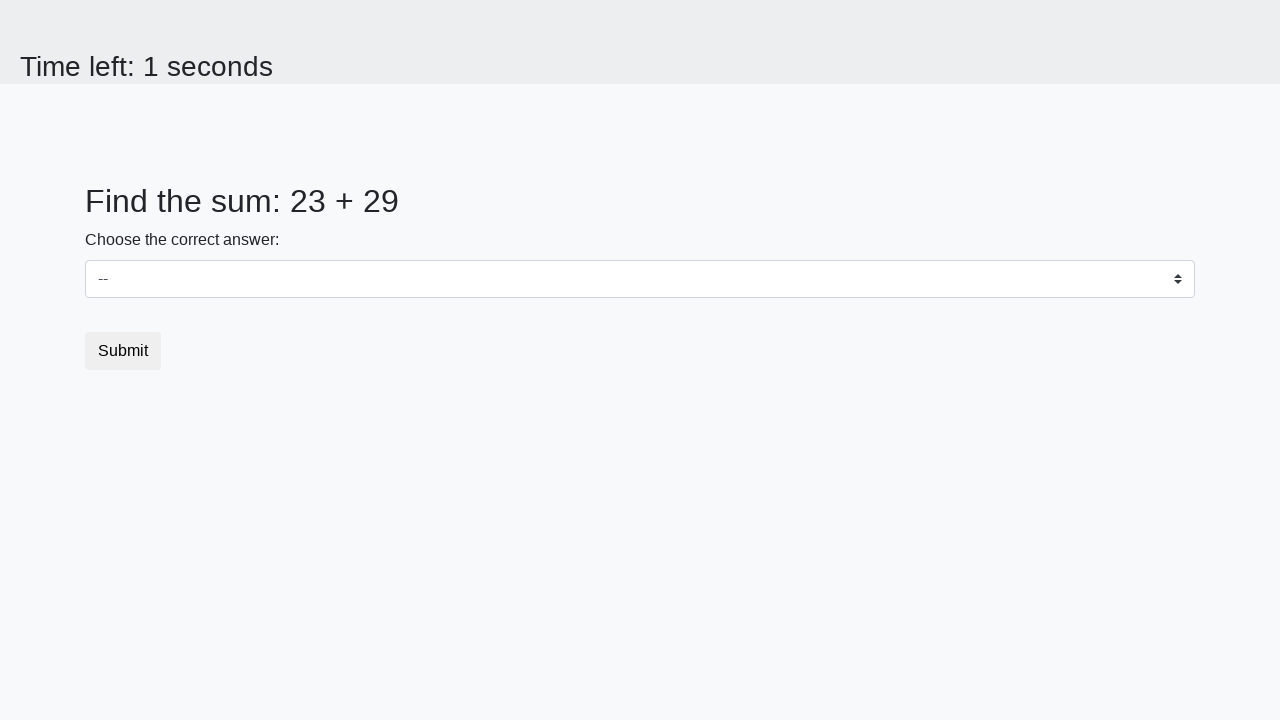